Tests multi-select dropdown functionality by selecting multiple options using different methods (by value, index, and visible text) and then deselecting them

Starting URL: https://only-testing-blog.blogspot.com/2014/01/textbox.html

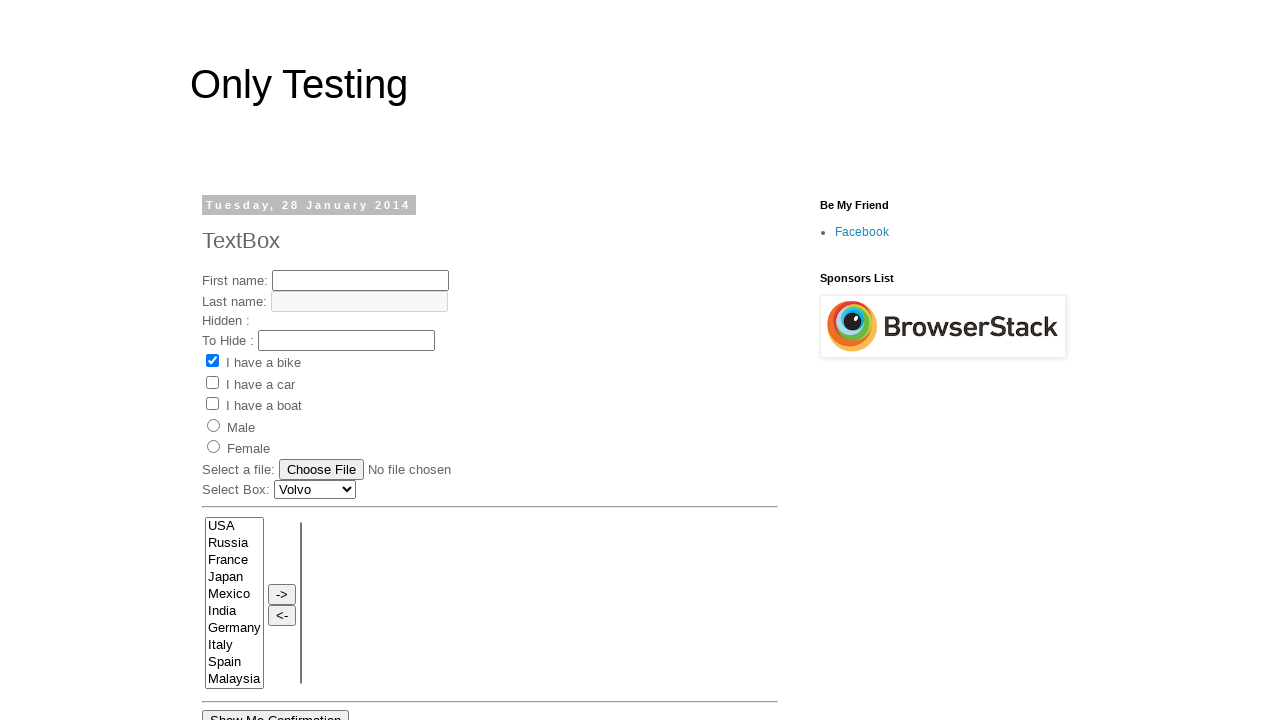

Located multi-select element with name 'FromLB'
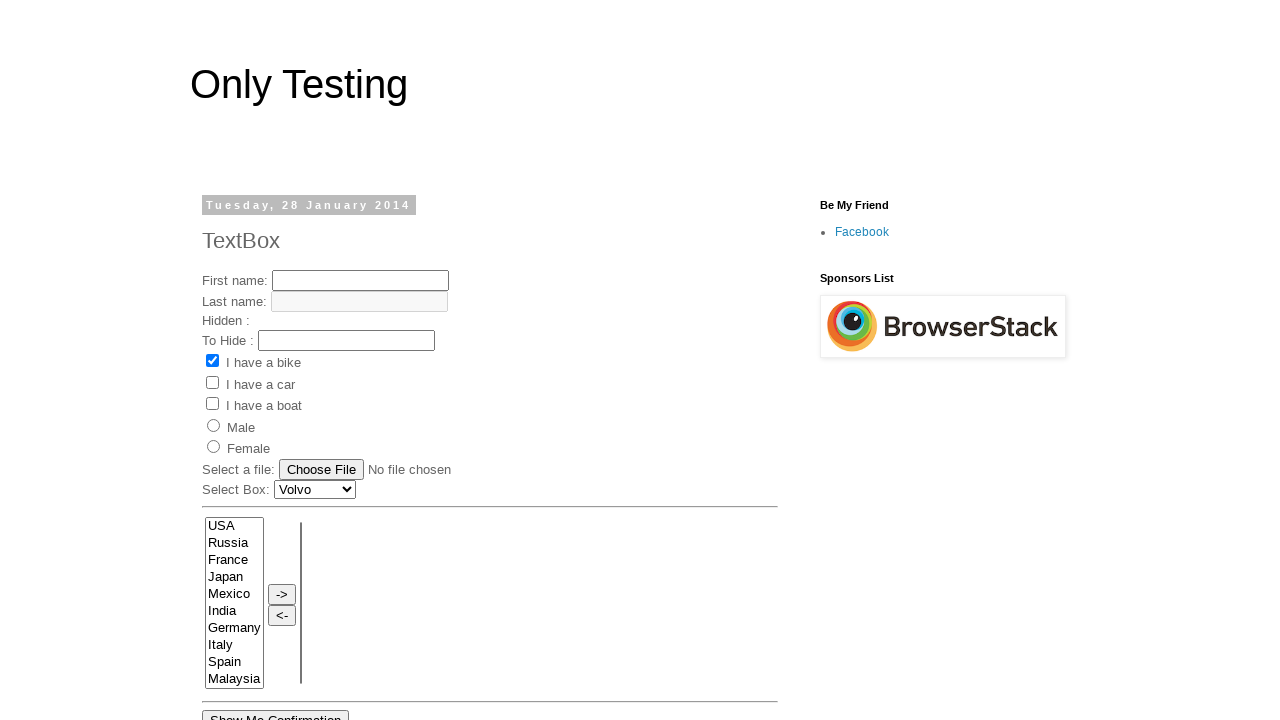

Selected 'Mexico' option by value on select[name='FromLB']
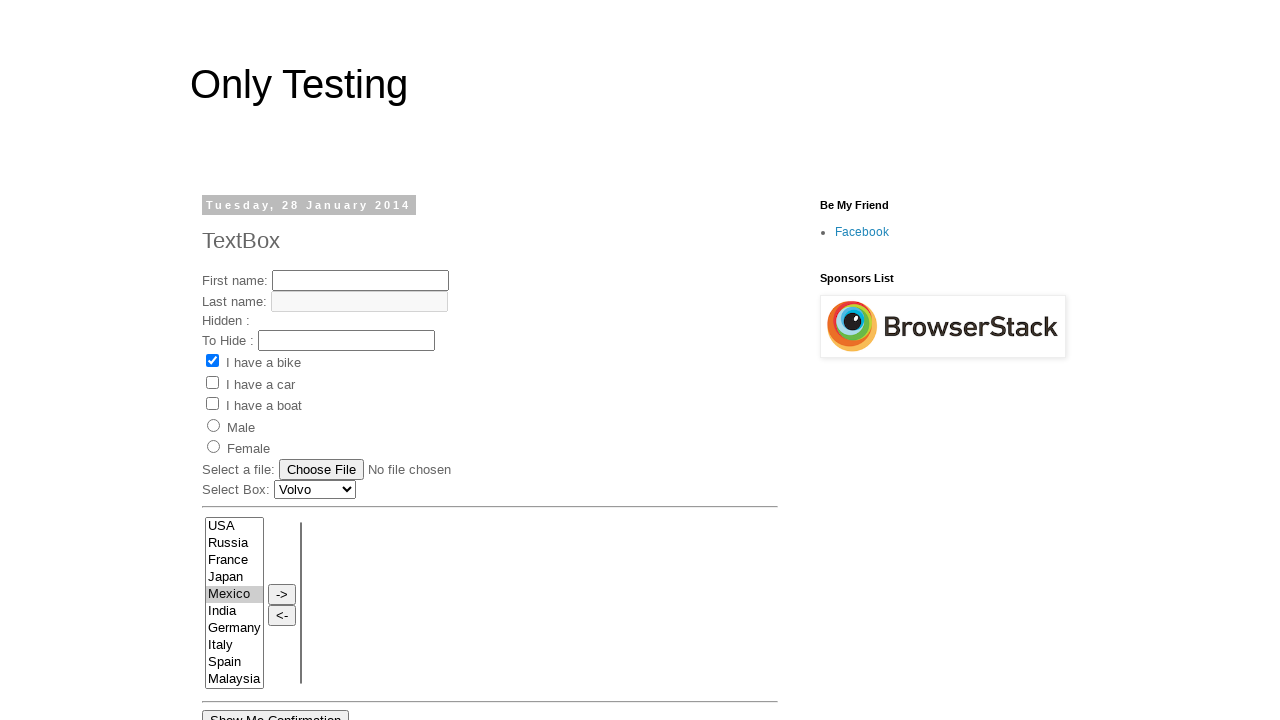

Retrieved all option elements from multi-select
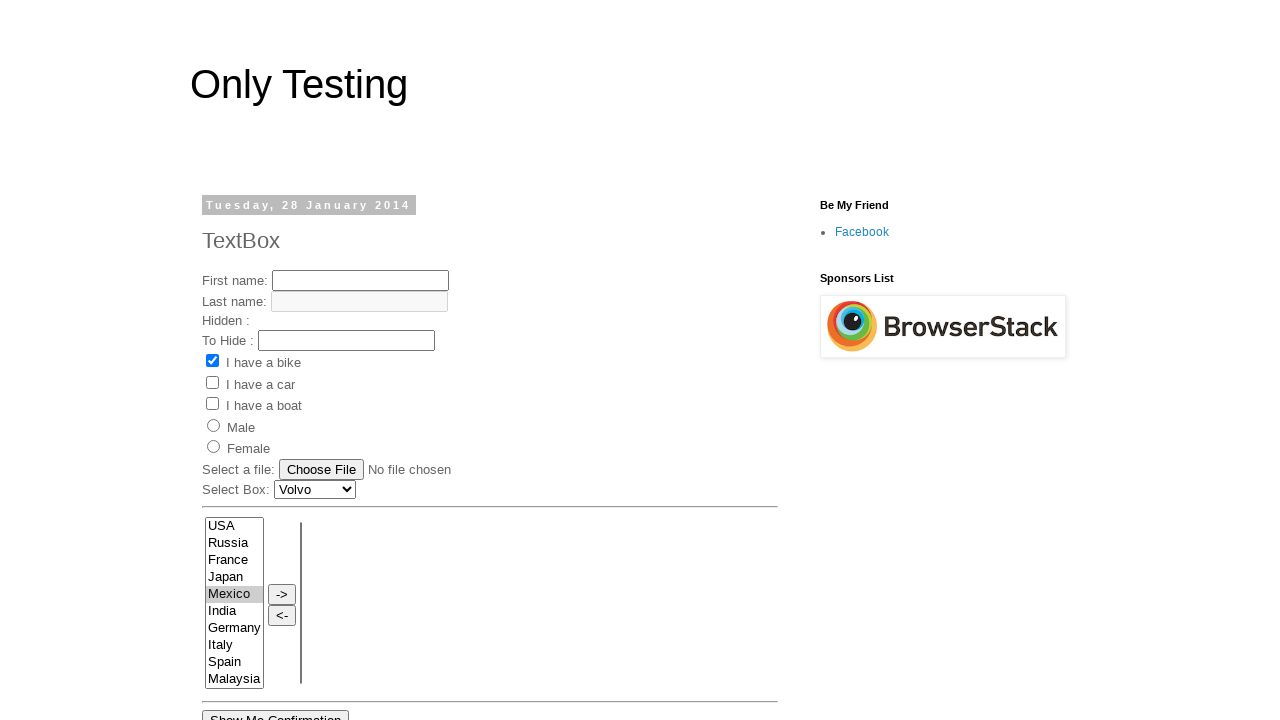

Selected option at index 7 on select[name='FromLB']
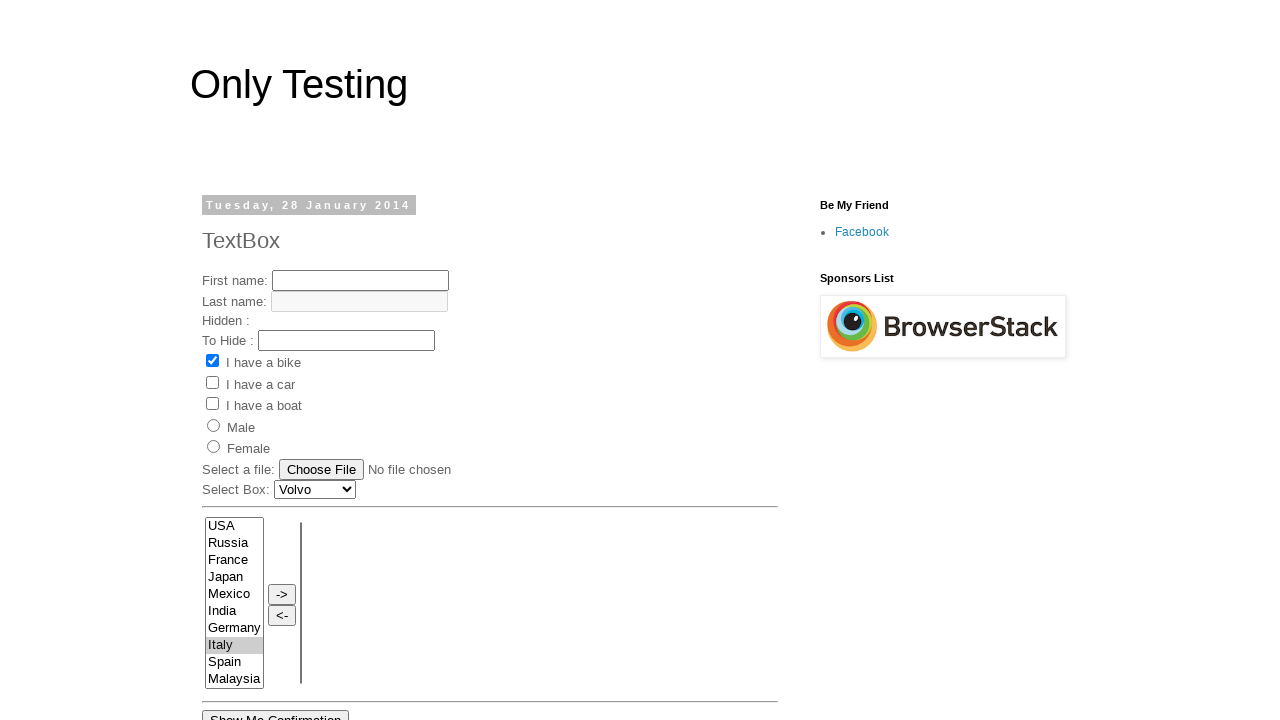

Selected option at index 3 on select[name='FromLB']
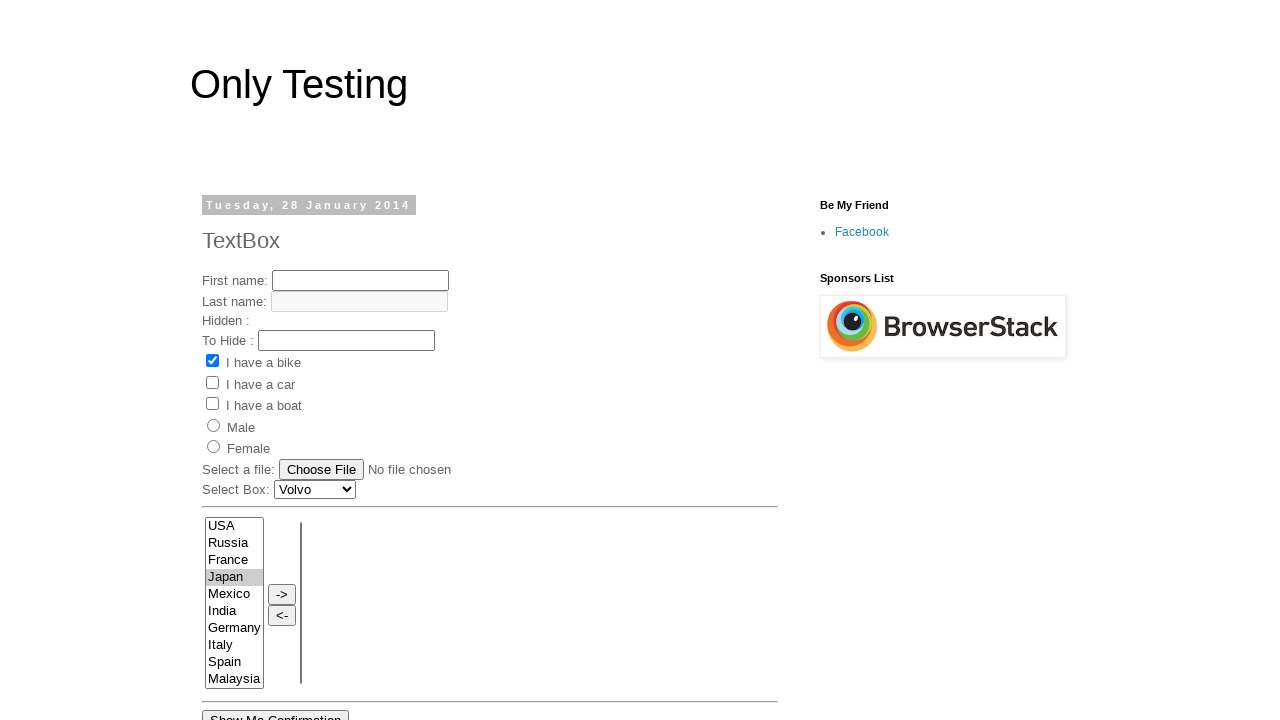

Selected 'Germany' option by visible text on select[name='FromLB']
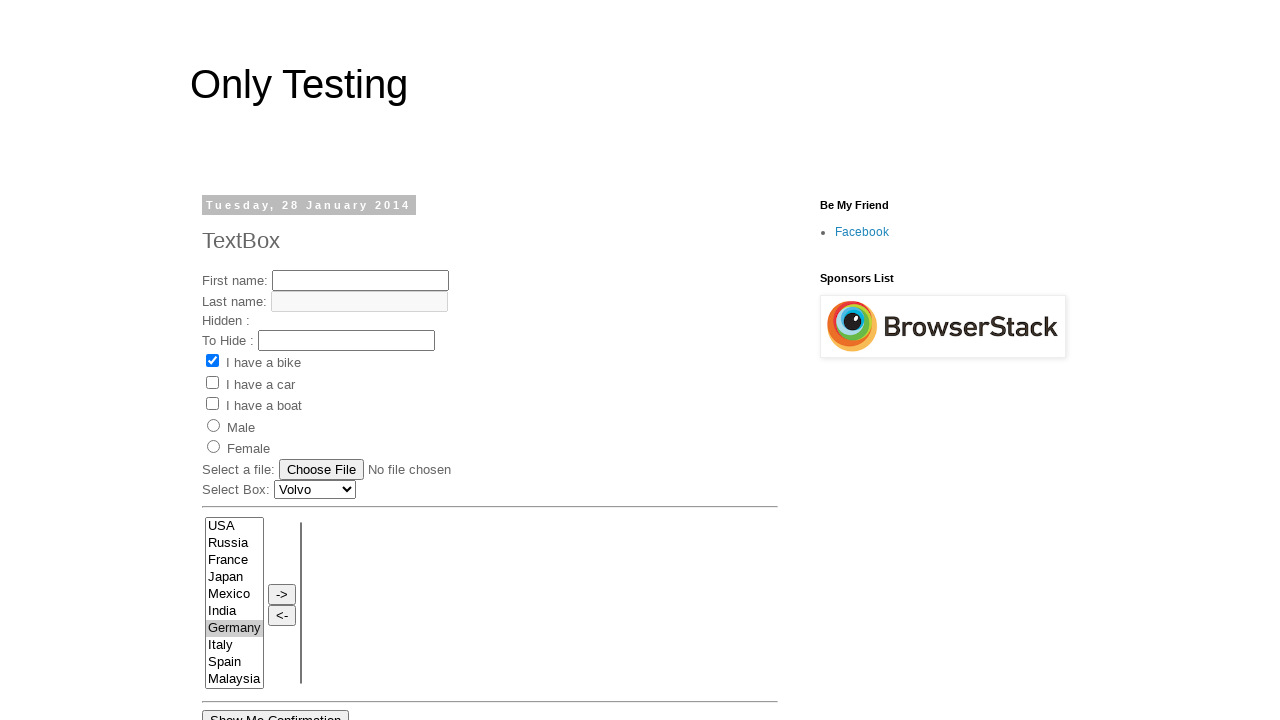

Deselected 'Mexico' option using Ctrl+Click at (234, 595) on select[name='FromLB'] option[value='Mexico']
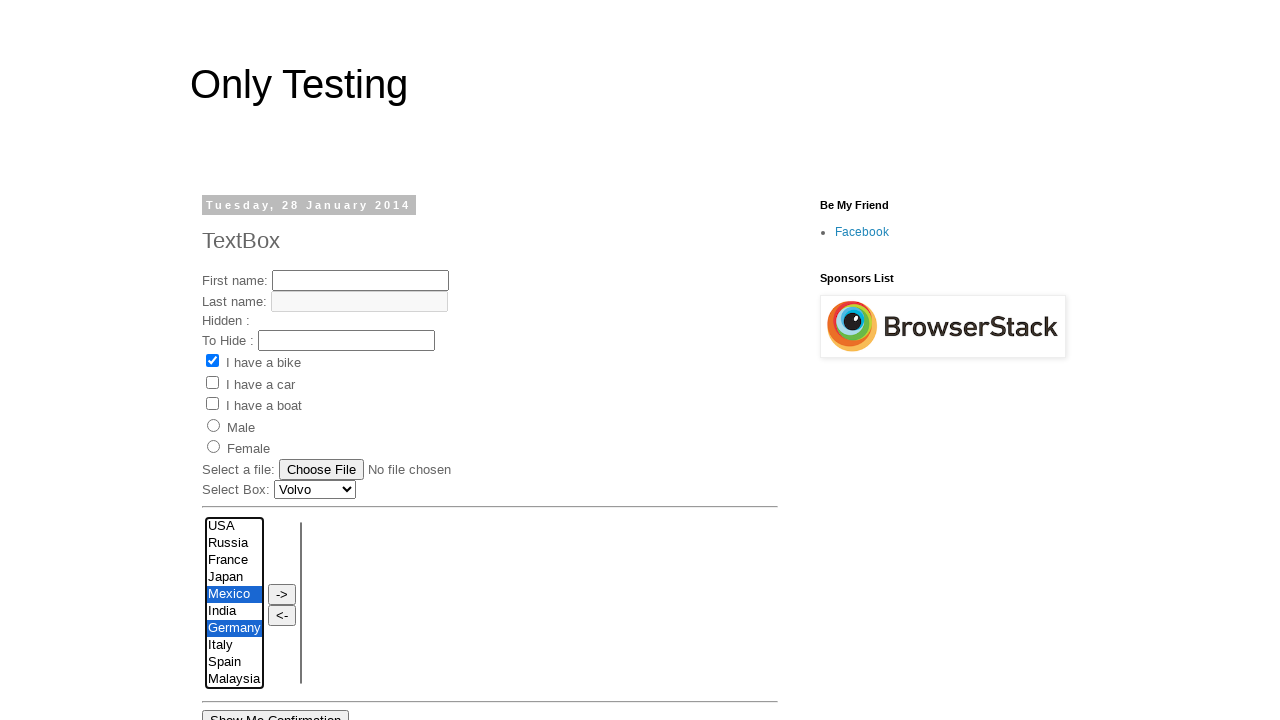

Retrieved all option elements for deselection
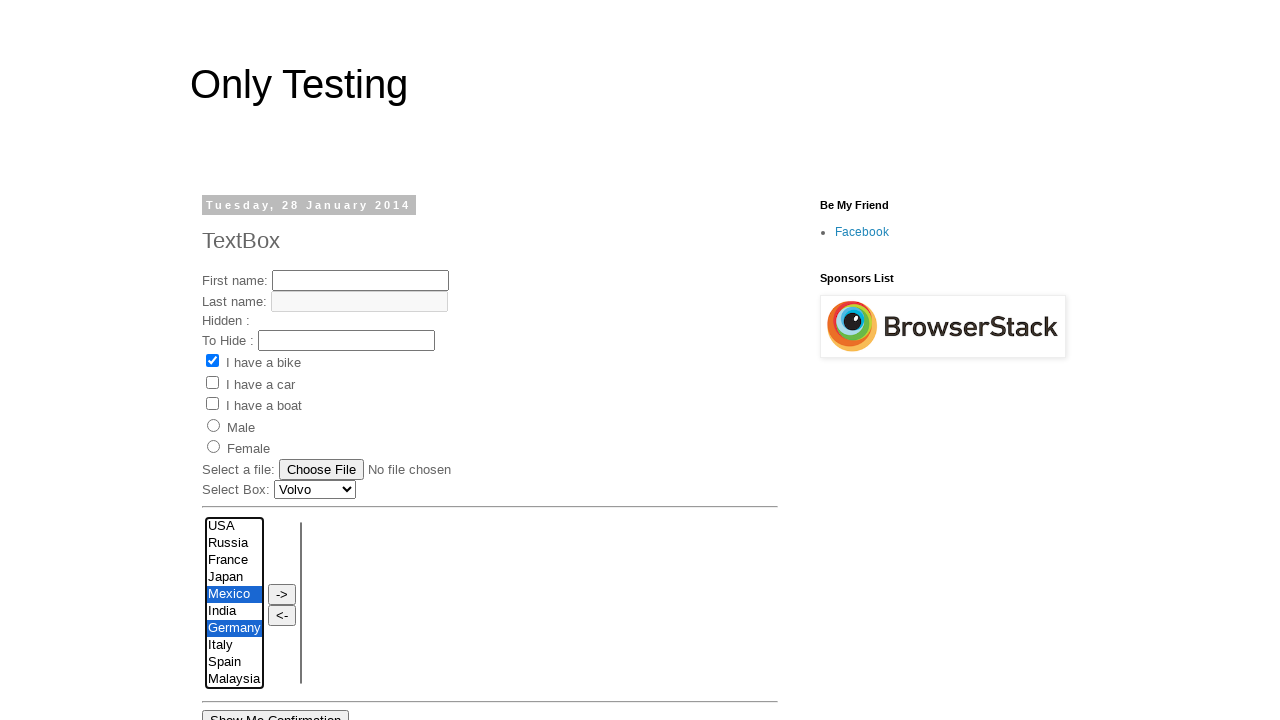

Deselected option at index 3 using Ctrl+Click at (234, 578) on select[name='FromLB'] >> option >> nth=3
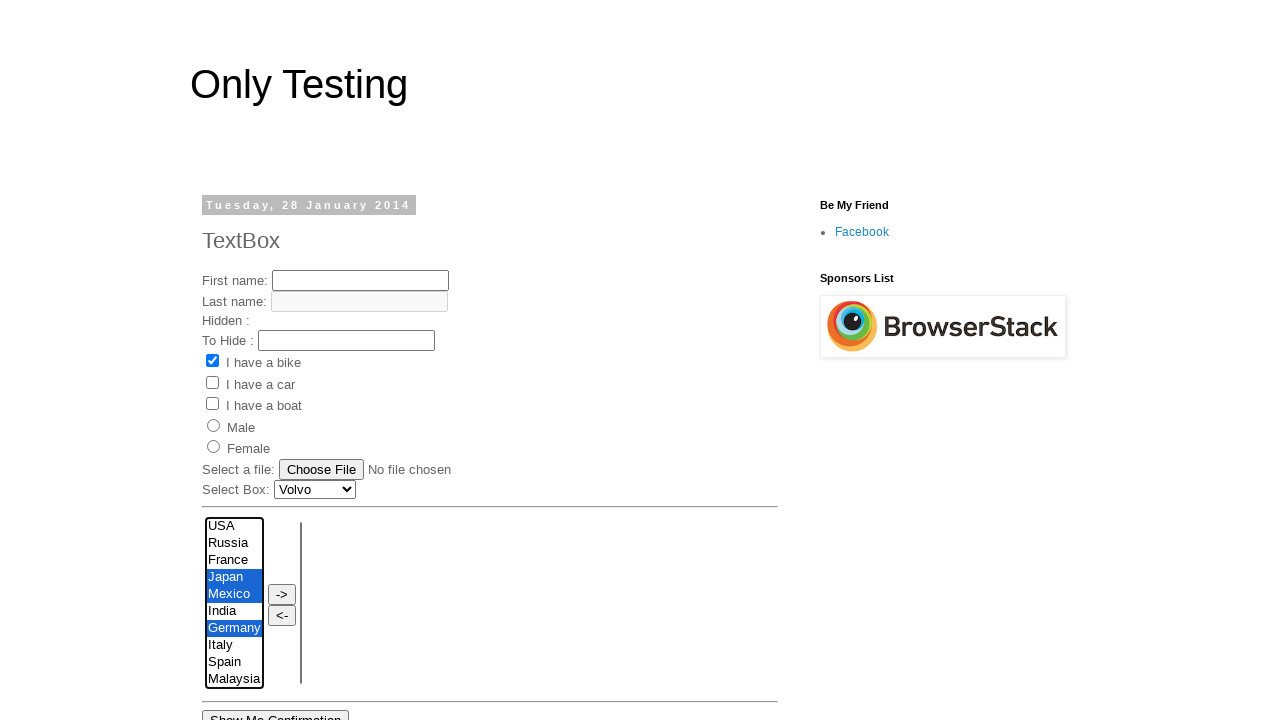

Deselected 'Germany' option using Ctrl+Click at (234, 629) on select[name='FromLB'] option:text('Germany')
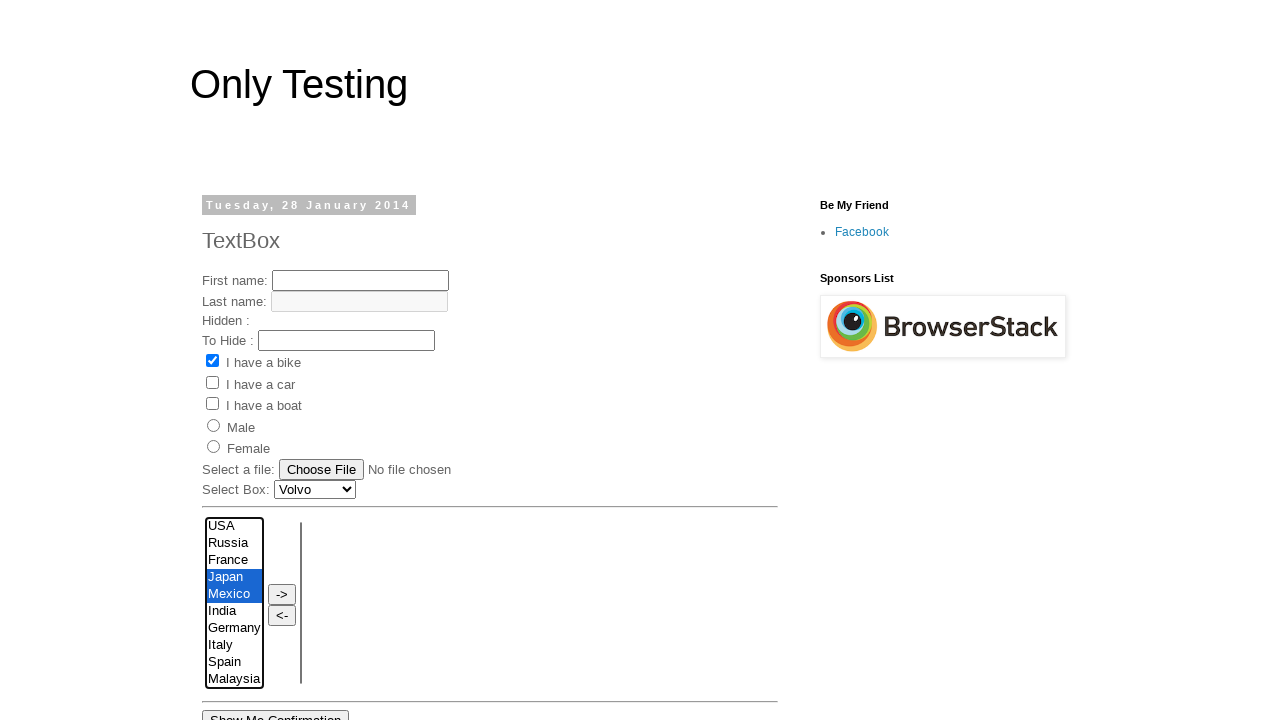

Cleared all selections from multi-select dropdown on select[name='FromLB']
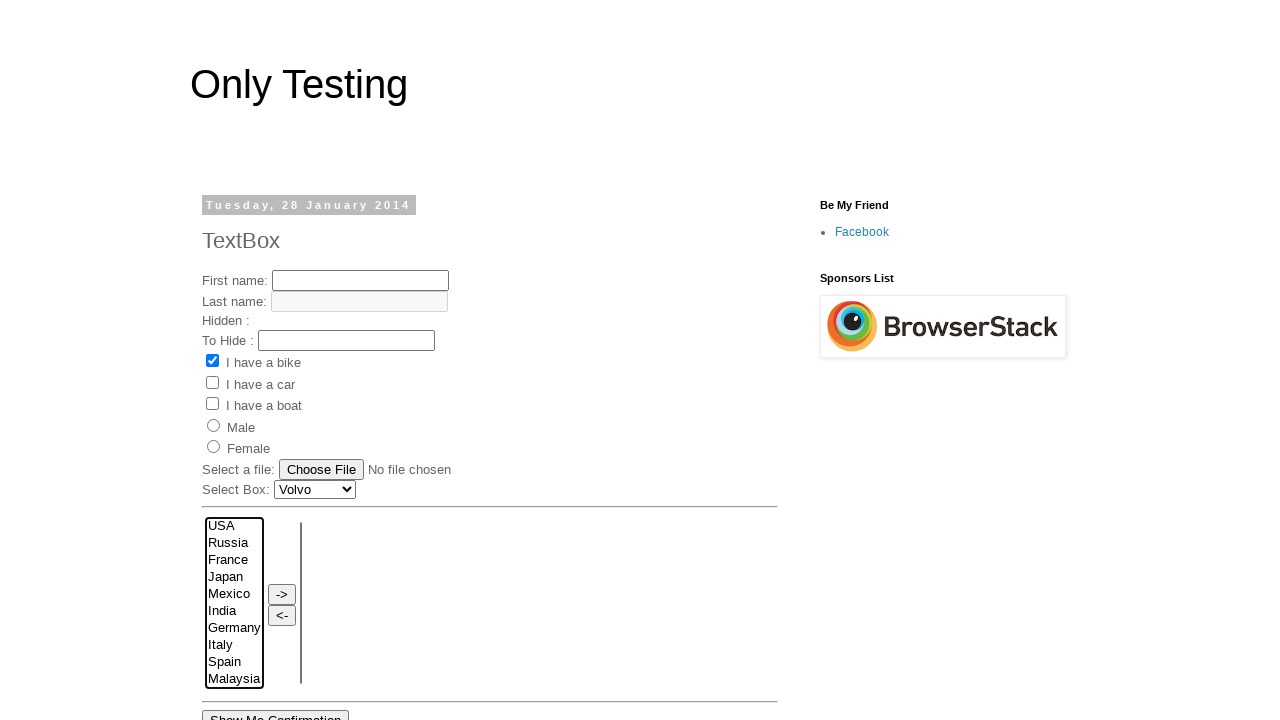

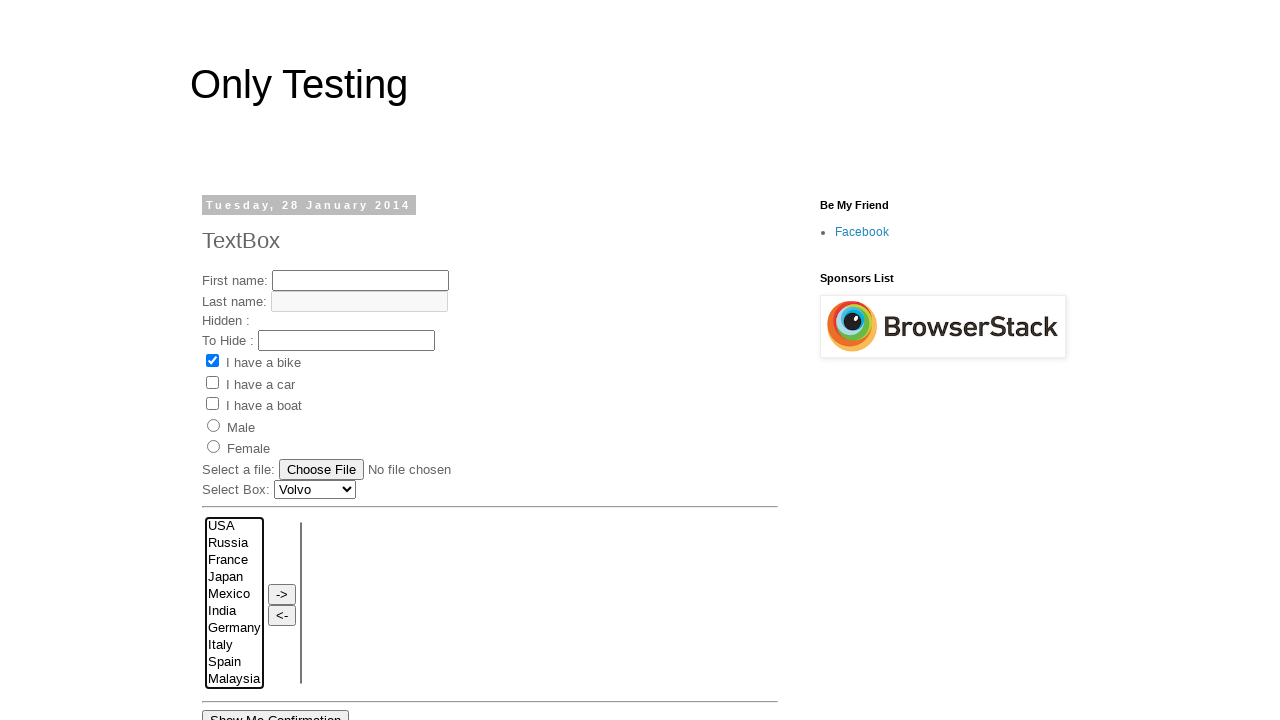